Tests tooltip functionality by navigating to the tooltips page and hovering over an input field

Starting URL: https://demo-project.wedevx.co/

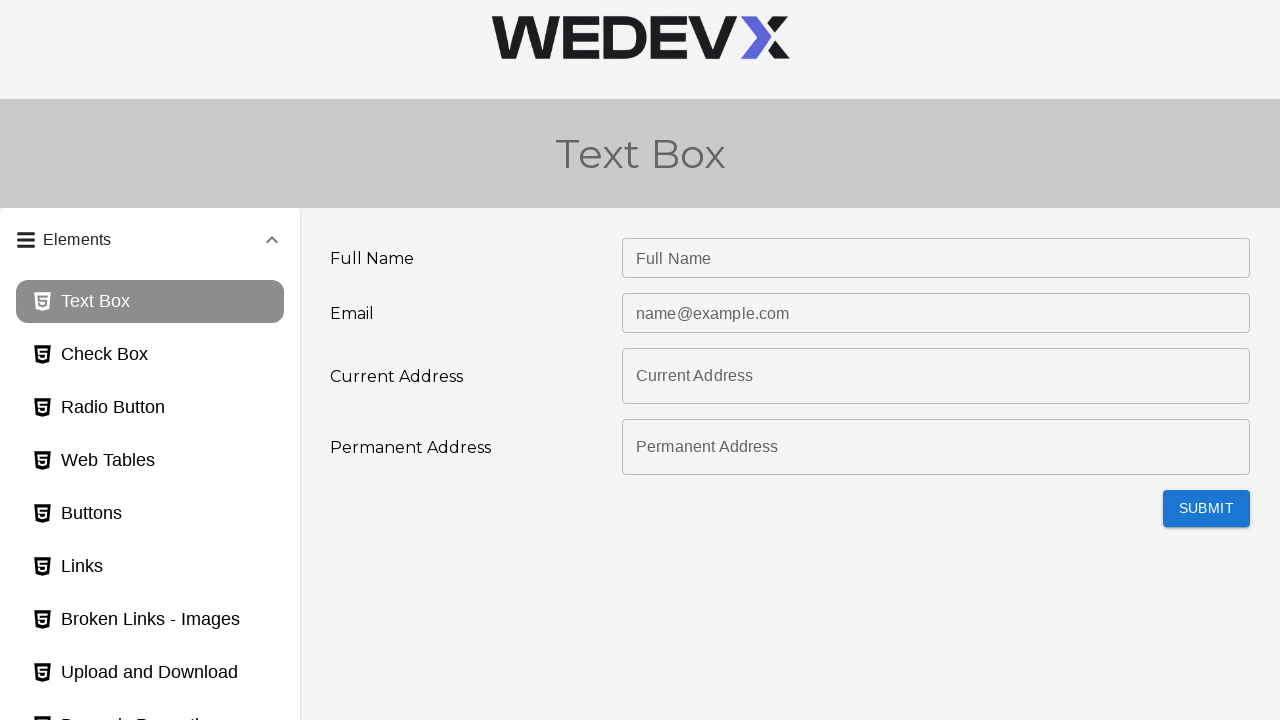

Clicked on widget button to expand section at (150, 573) on #panel4bh-header
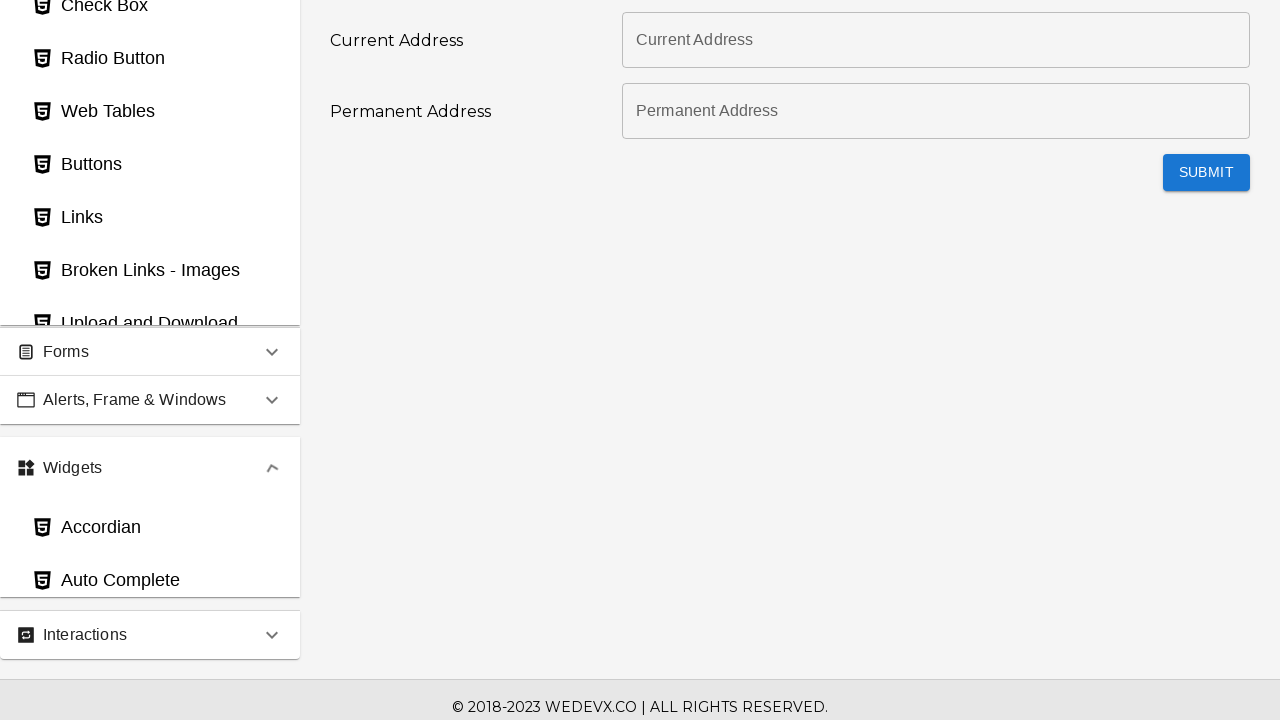

Clicked on tooltips button to navigate to tooltips page at (150, 428) on #toolTips_page
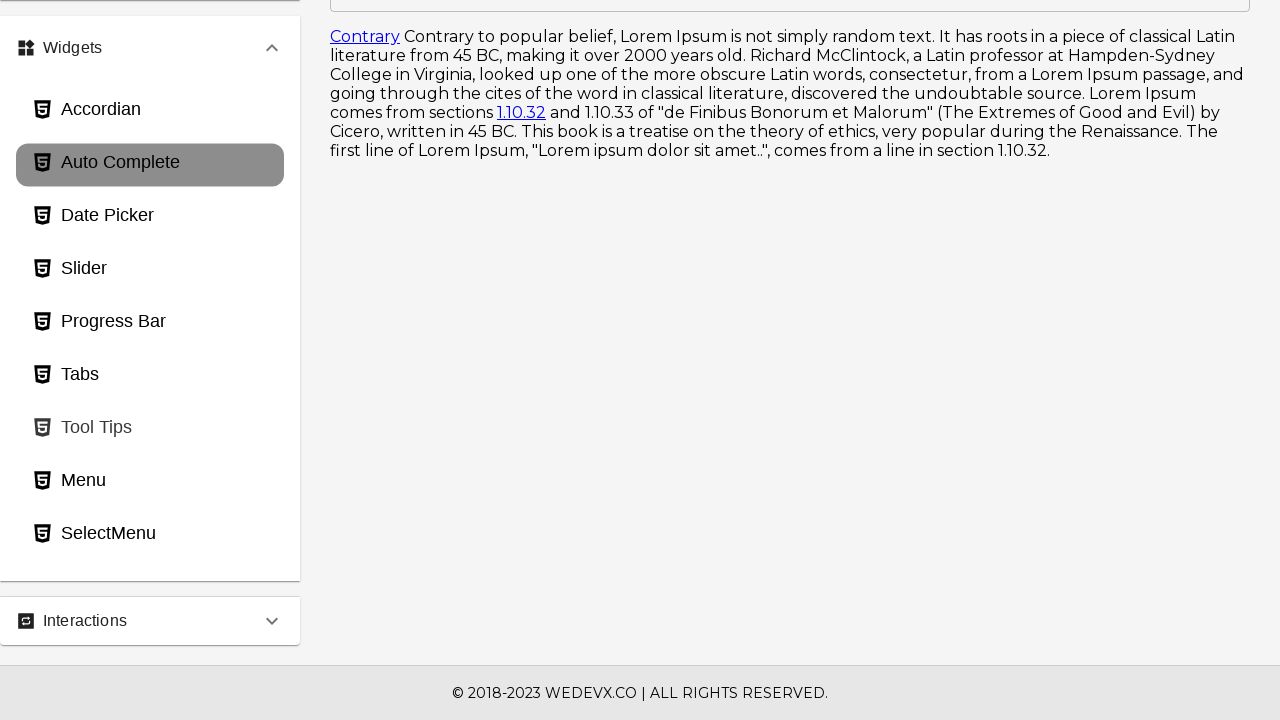

Input field is now visible
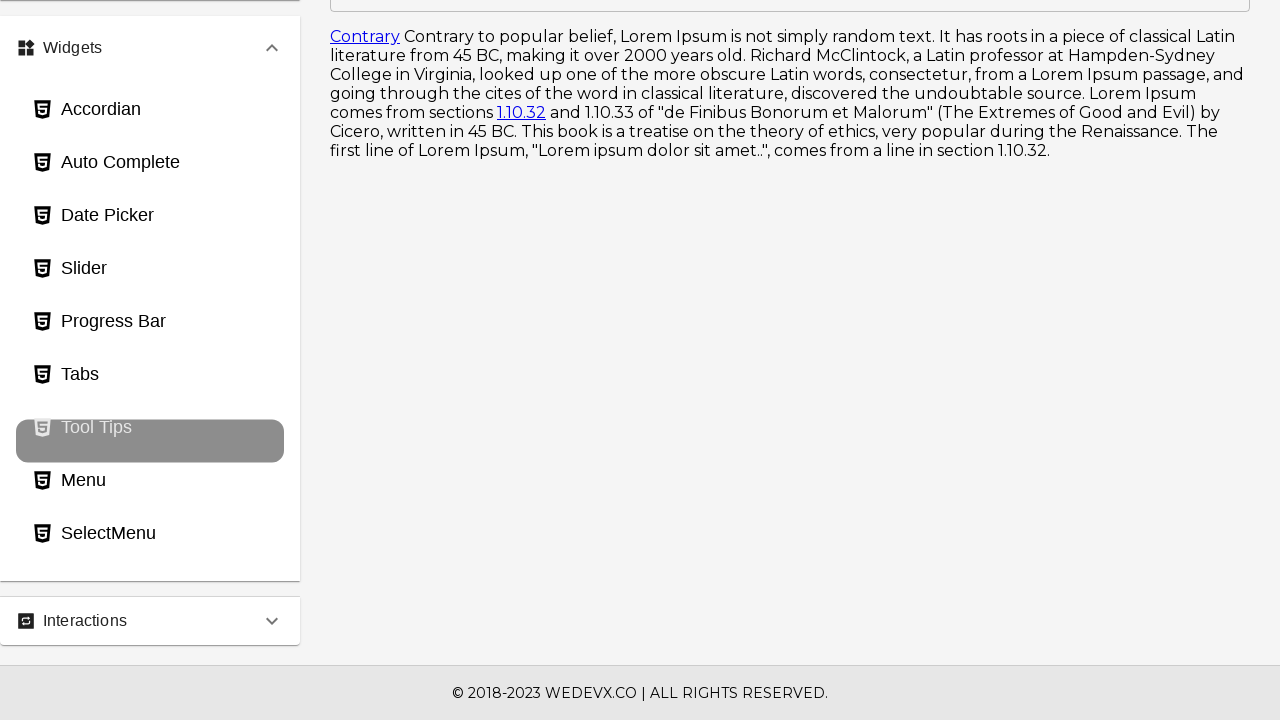

Hovered over input field to trigger tooltip at (790, 21) on xpath=//input
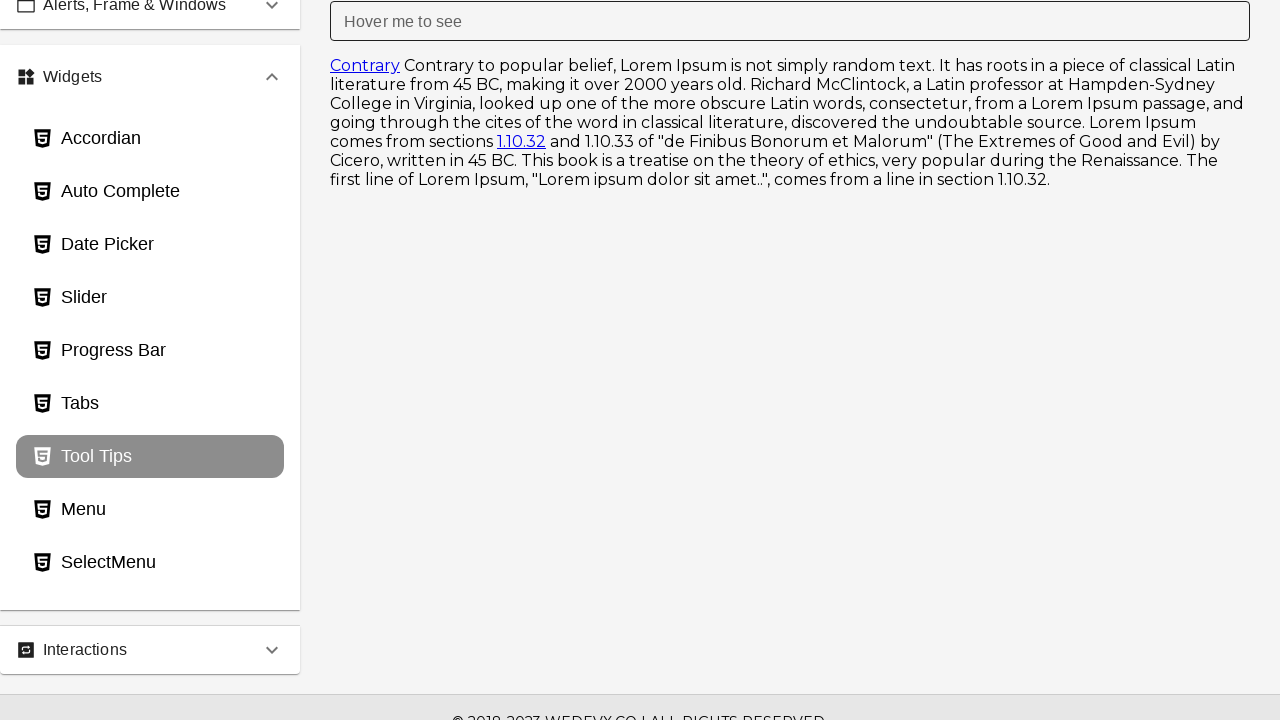

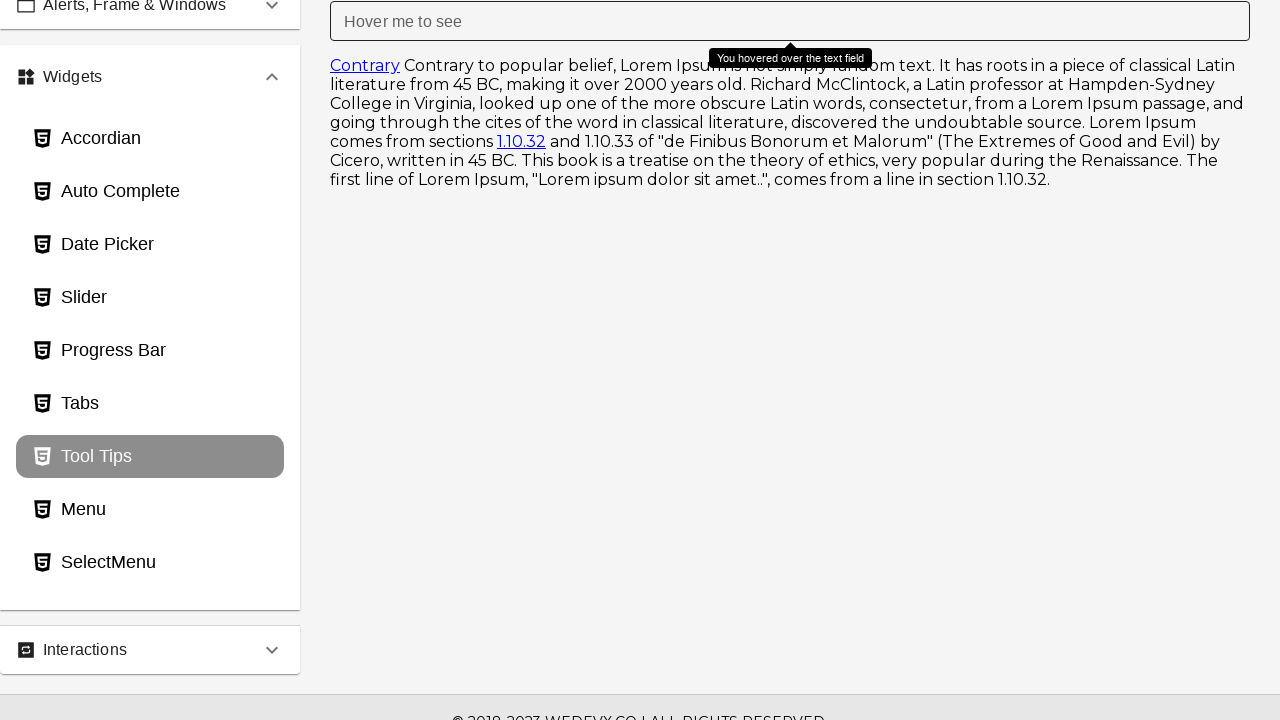